Tests that entering an empty text string removes the todo item.

Starting URL: https://demo.playwright.dev/todomvc

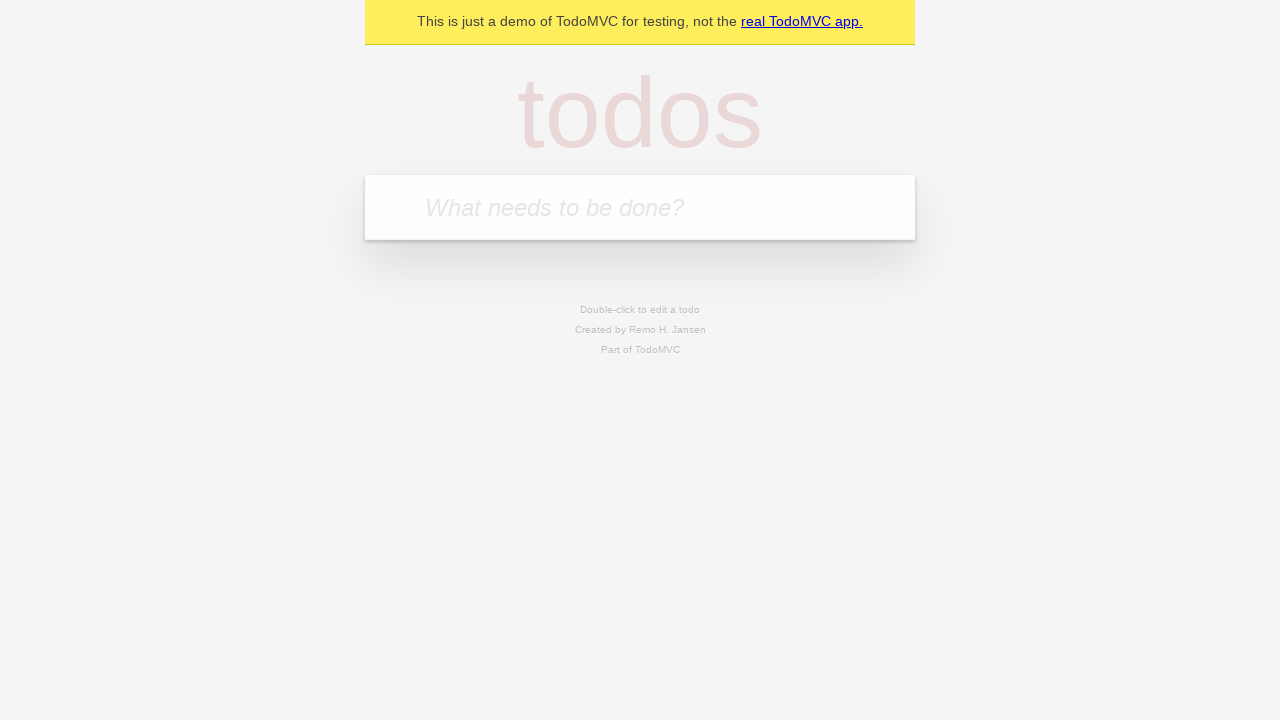

Filled todo input with 'buy some cheese' on internal:attr=[placeholder="What needs to be done?"i]
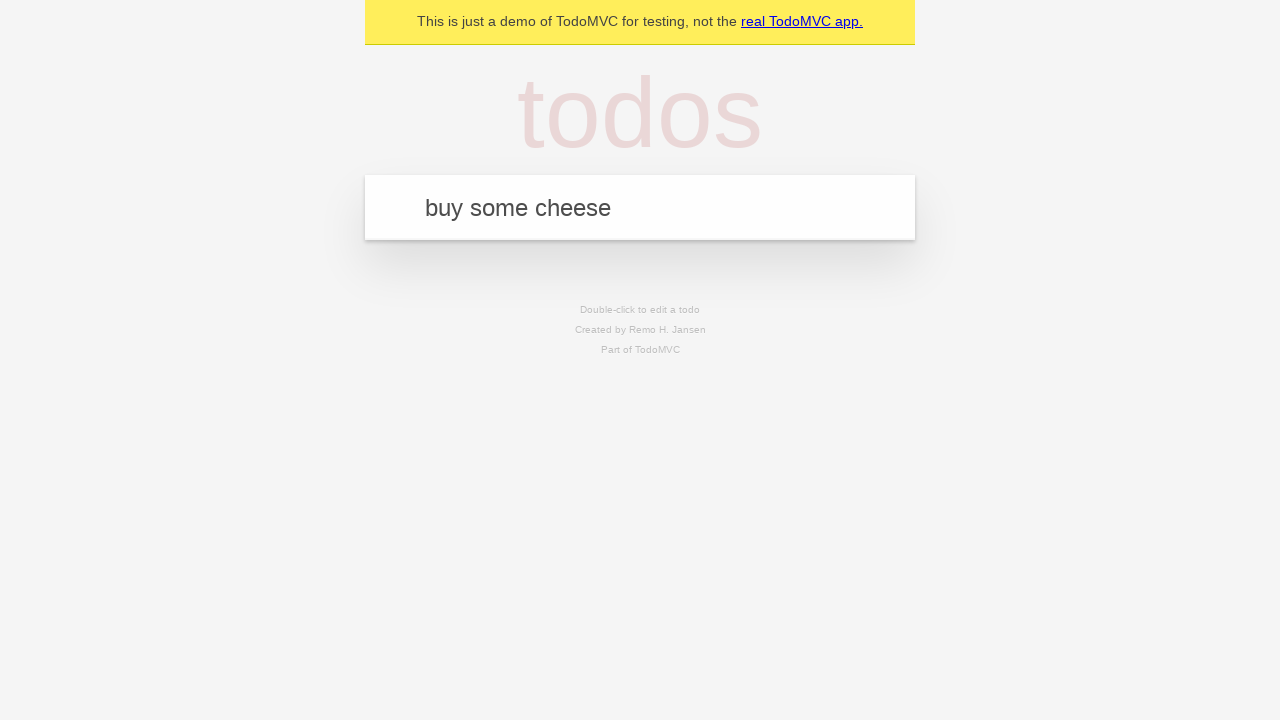

Pressed Enter to add first todo item on internal:attr=[placeholder="What needs to be done?"i]
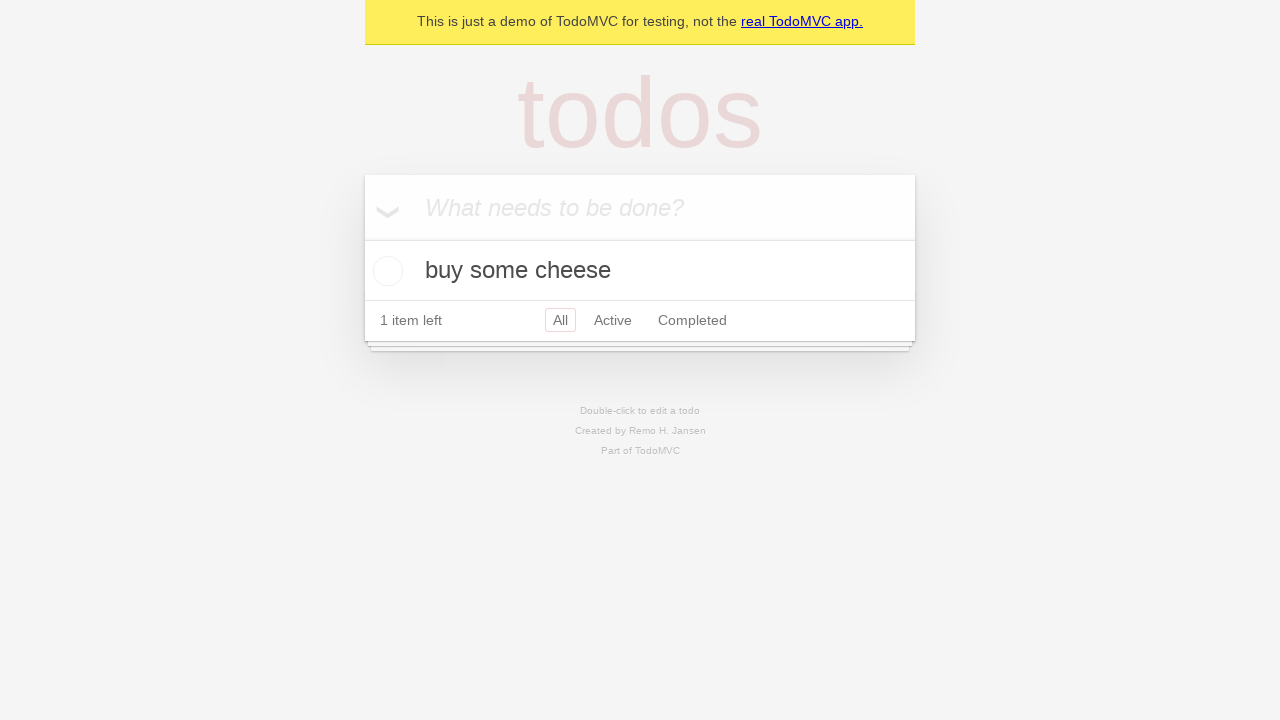

Filled todo input with 'feed the cat' on internal:attr=[placeholder="What needs to be done?"i]
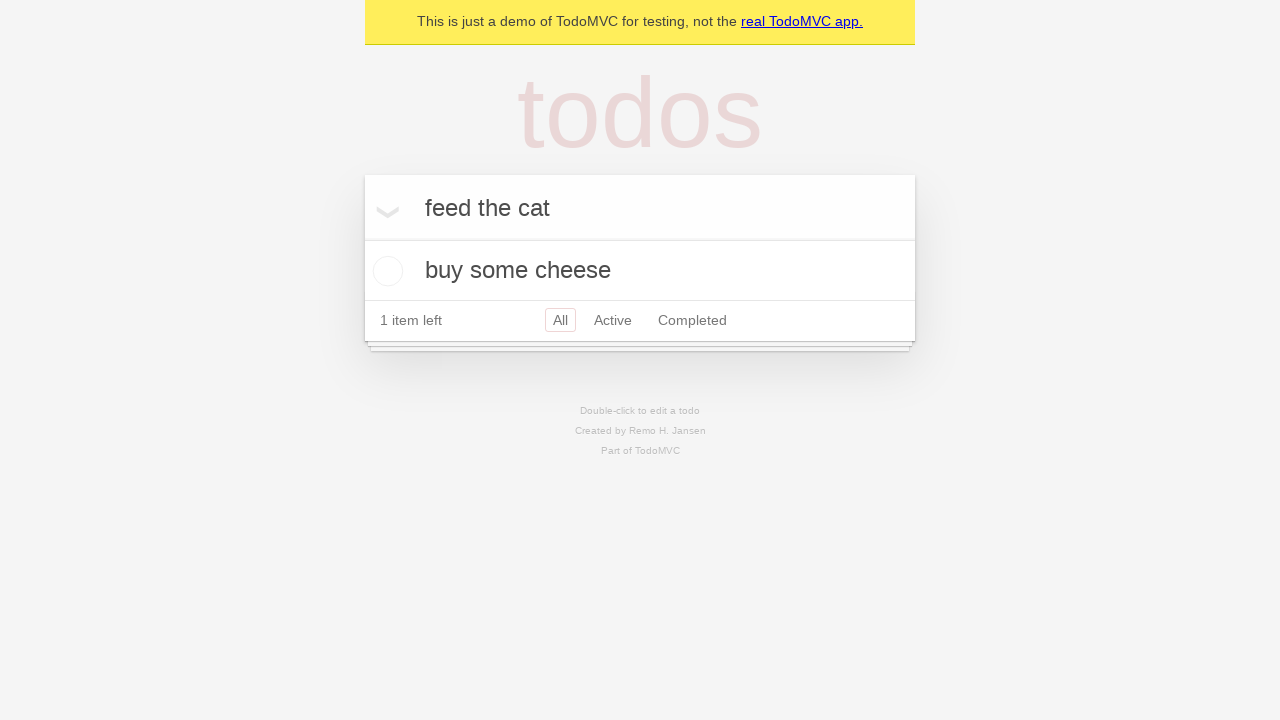

Pressed Enter to add second todo item on internal:attr=[placeholder="What needs to be done?"i]
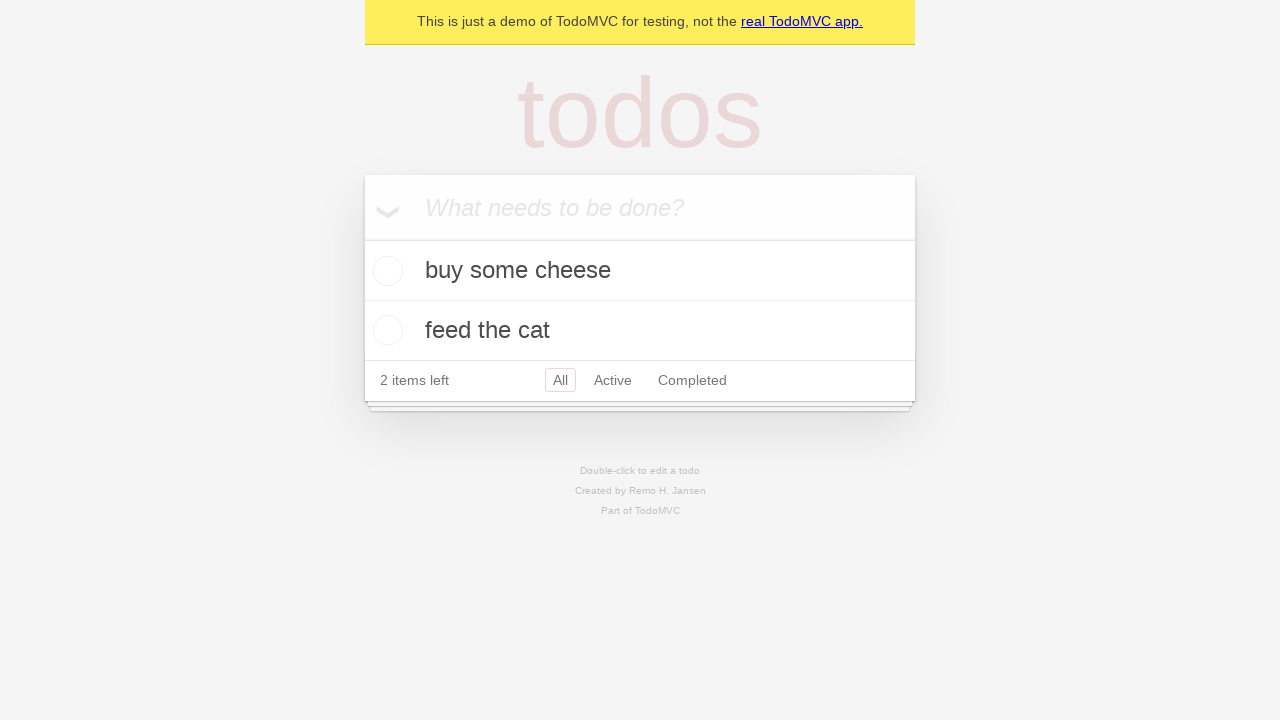

Filled todo input with 'book a doctors appointment' on internal:attr=[placeholder="What needs to be done?"i]
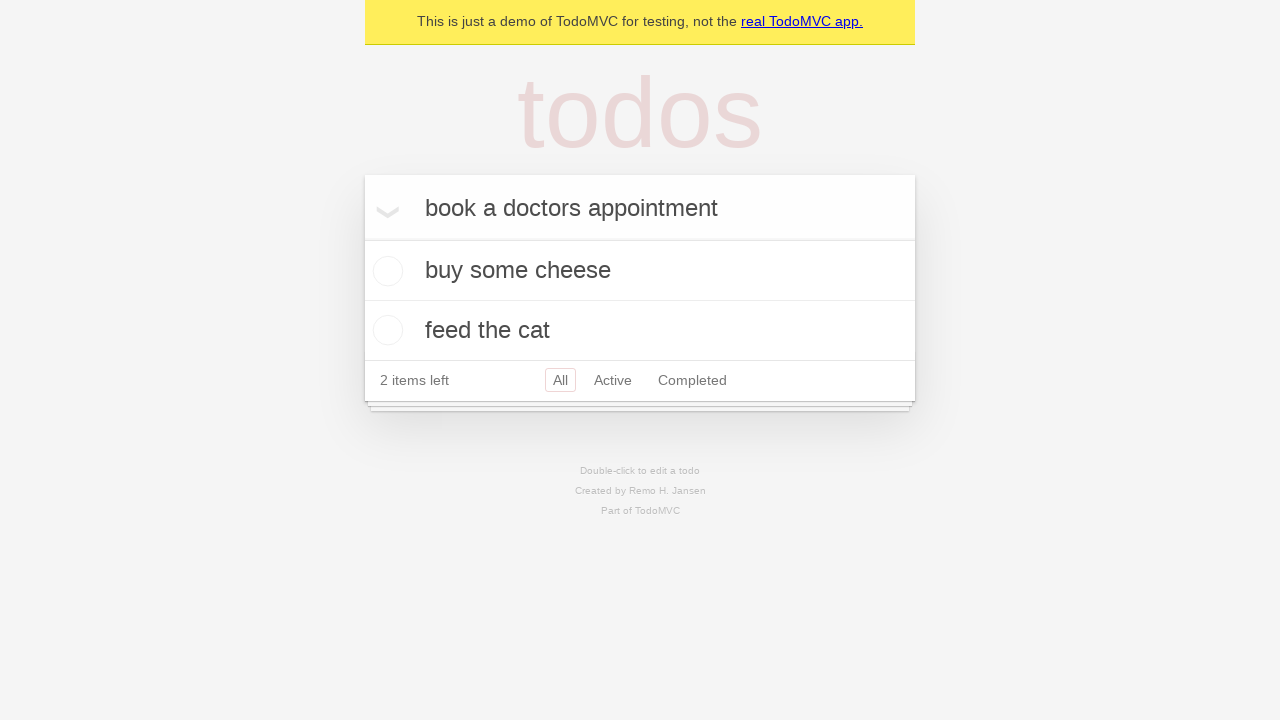

Pressed Enter to add third todo item on internal:attr=[placeholder="What needs to be done?"i]
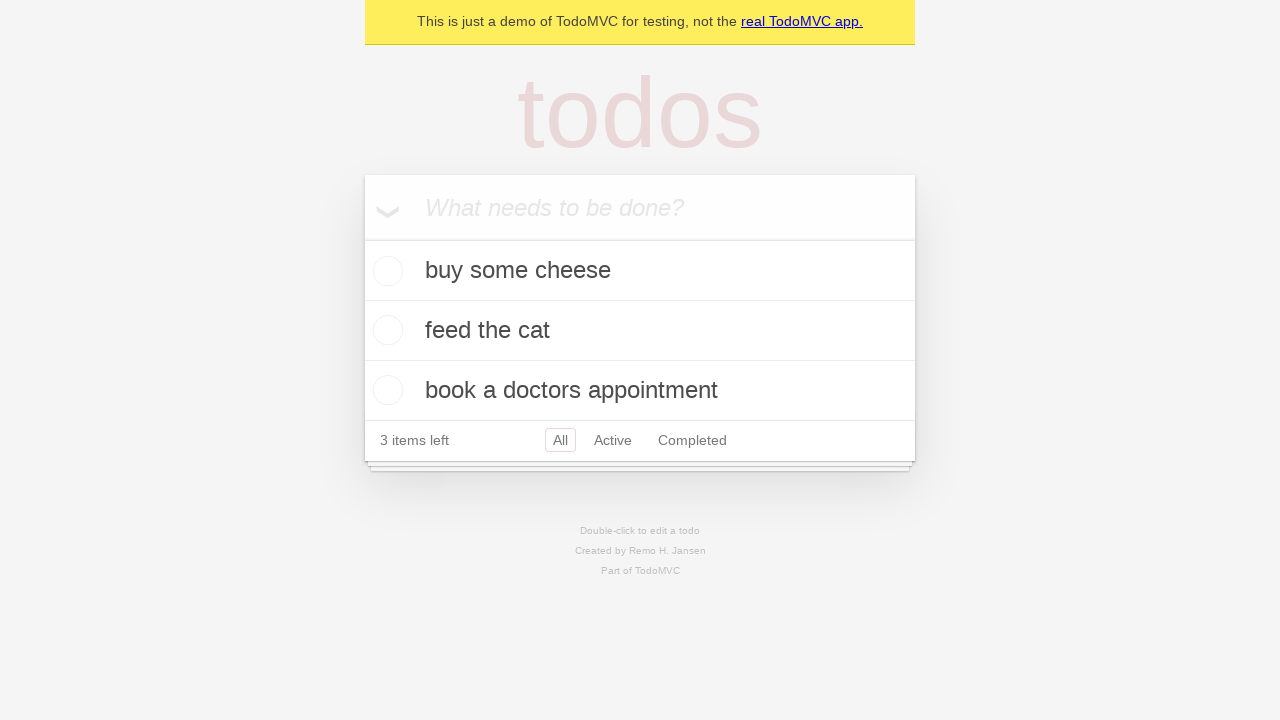

Waited for all three todo items to appear
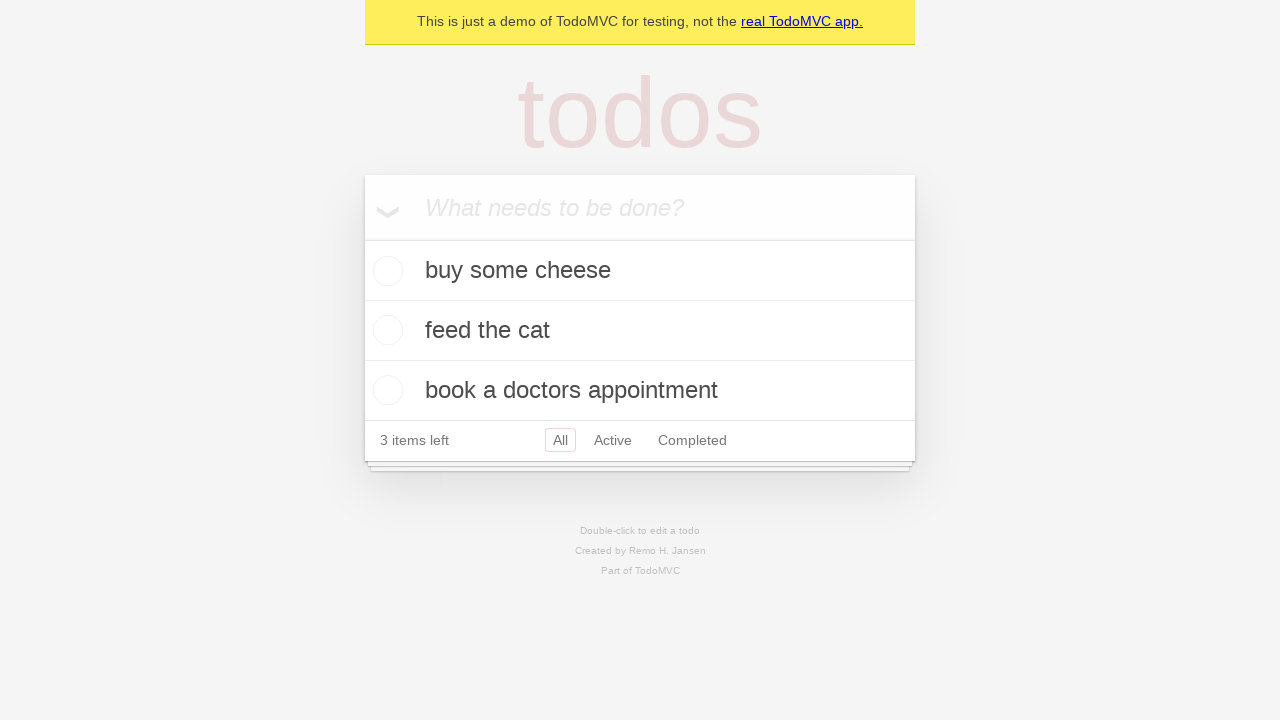

Double-clicked second todo item to enter edit mode at (640, 331) on internal:testid=[data-testid="todo-item"s] >> nth=1
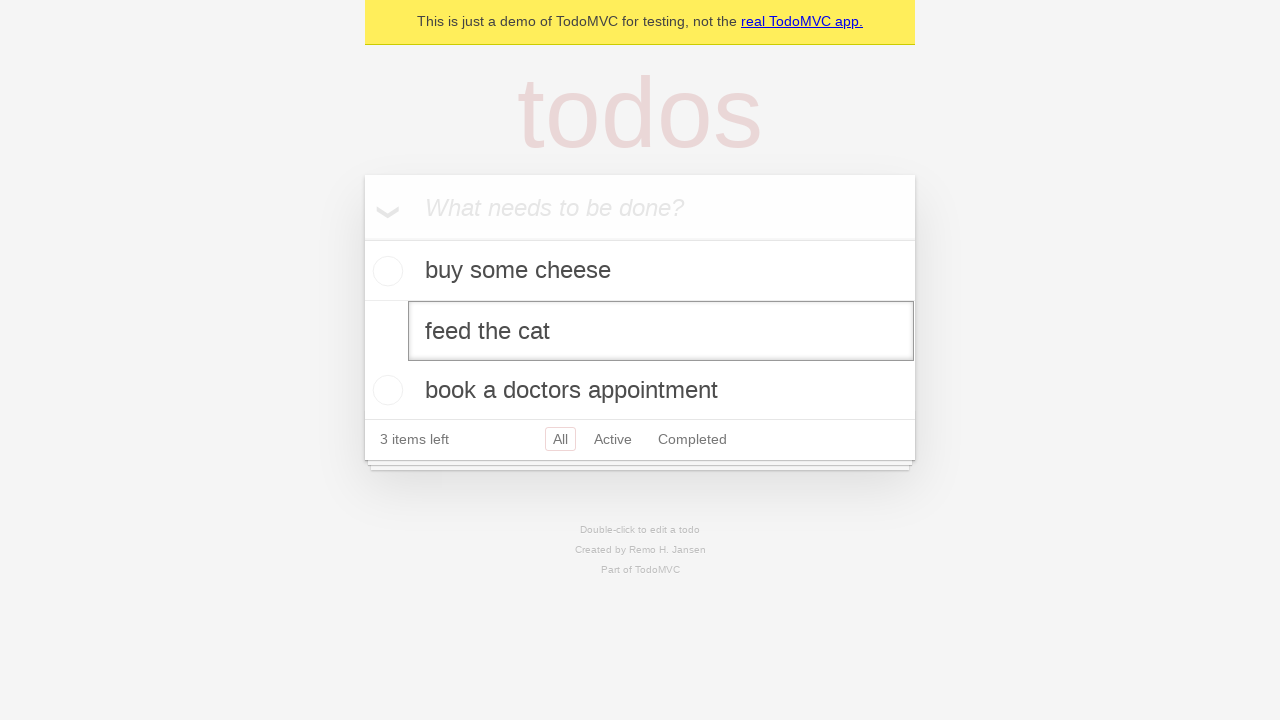

Cleared text in edit field on internal:testid=[data-testid="todo-item"s] >> nth=1 >> internal:role=textbox[nam
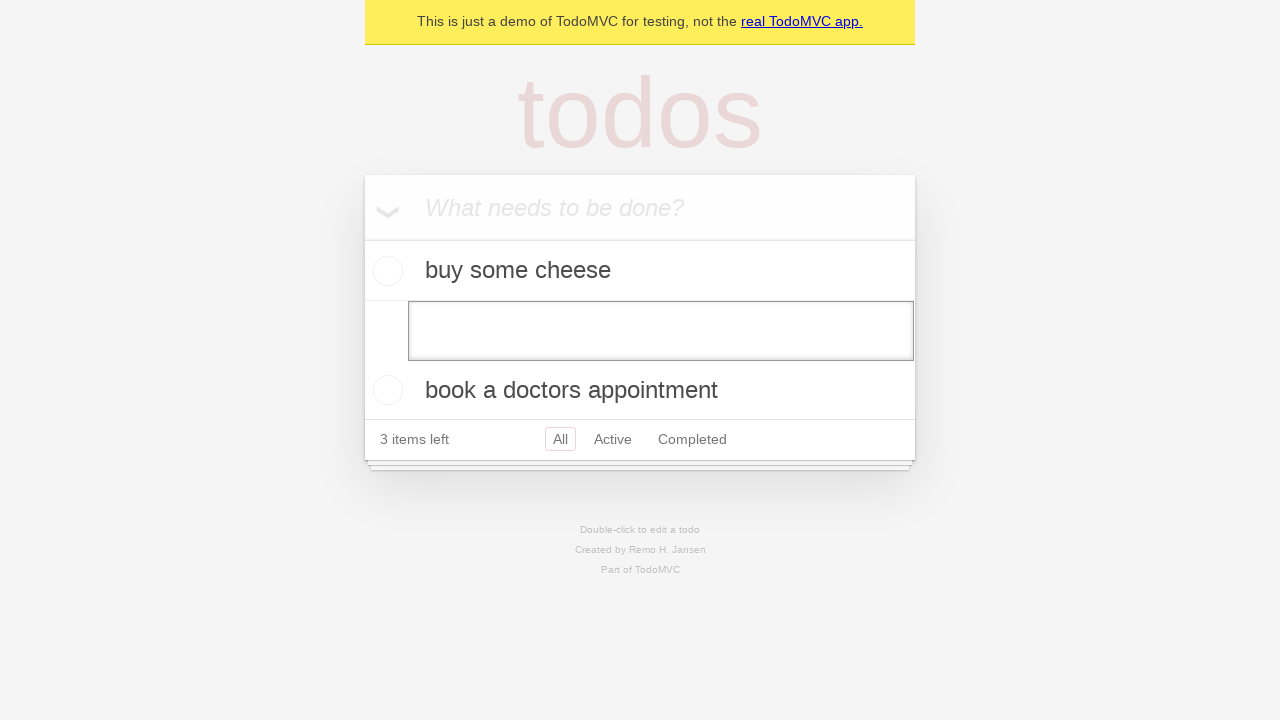

Pressed Enter with empty text to remove todo item on internal:testid=[data-testid="todo-item"s] >> nth=1 >> internal:role=textbox[nam
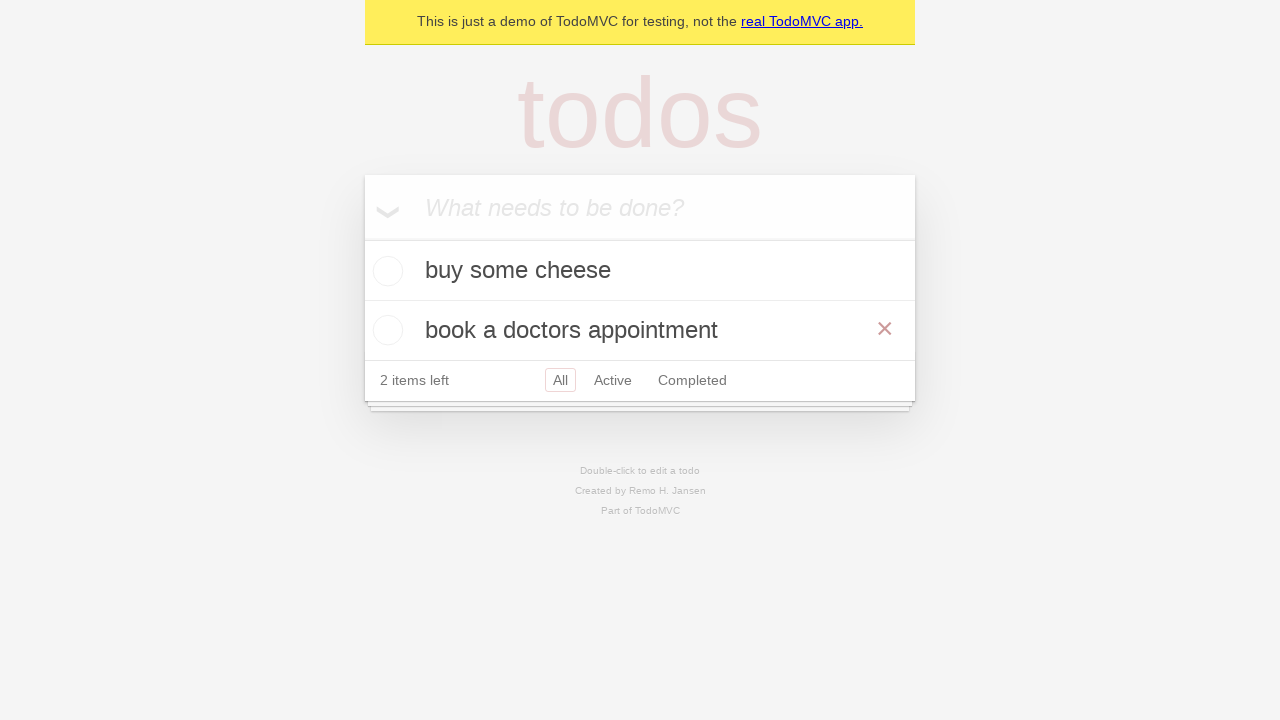

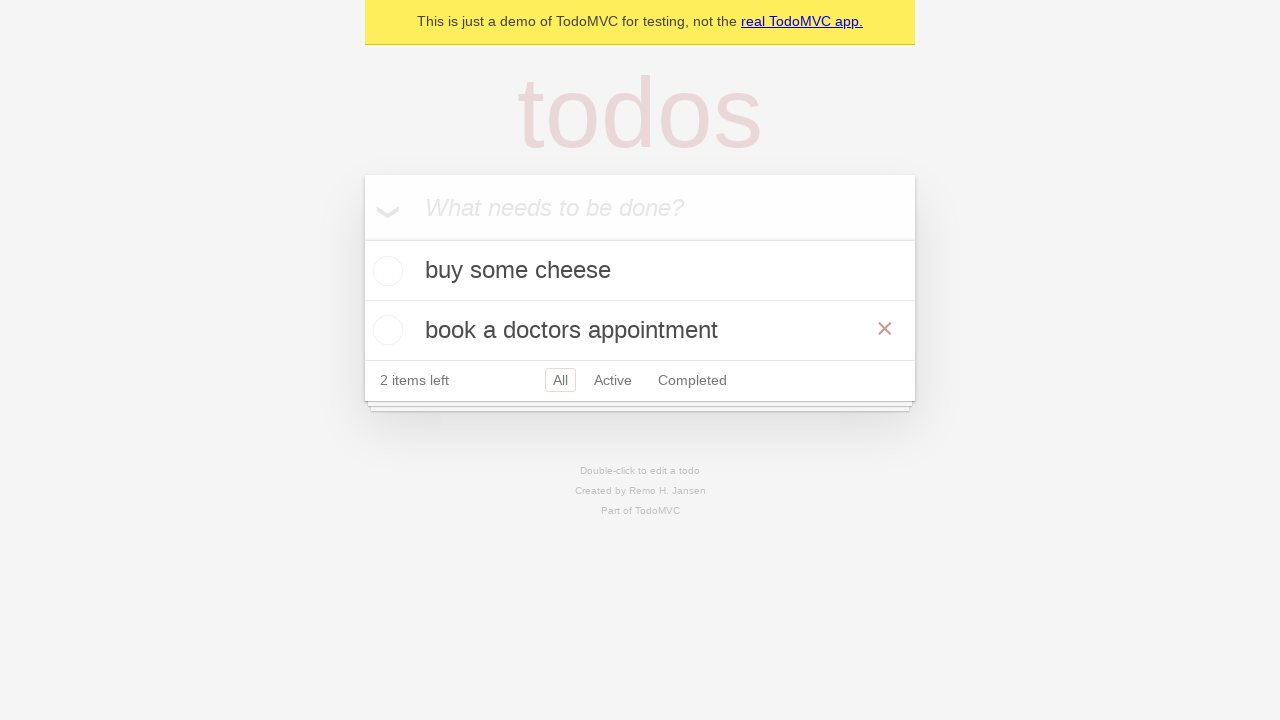